Tests button click functionality on DemoQA by clicking a button and verifying the dynamic message appears

Starting URL: https://demoqa.com/buttons

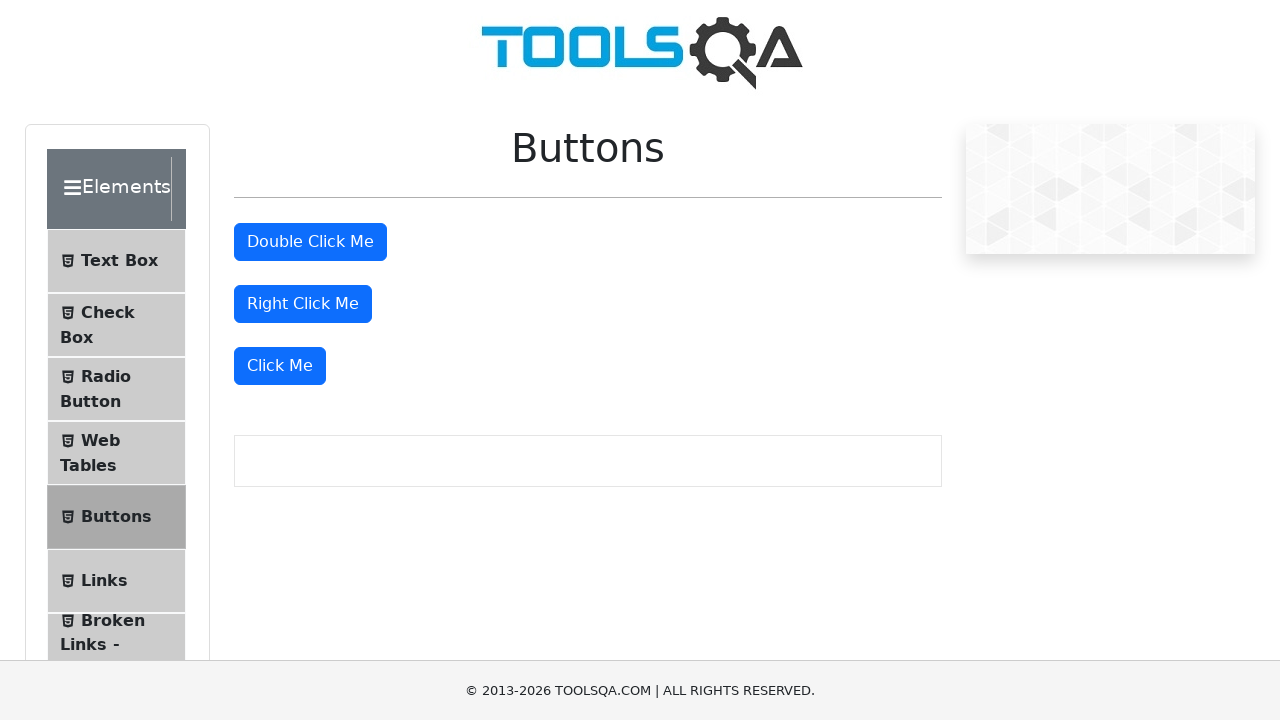

Clicked 'Click Me' button on DemoQA buttons page at (280, 366) on xpath=//button[text()='Click Me']
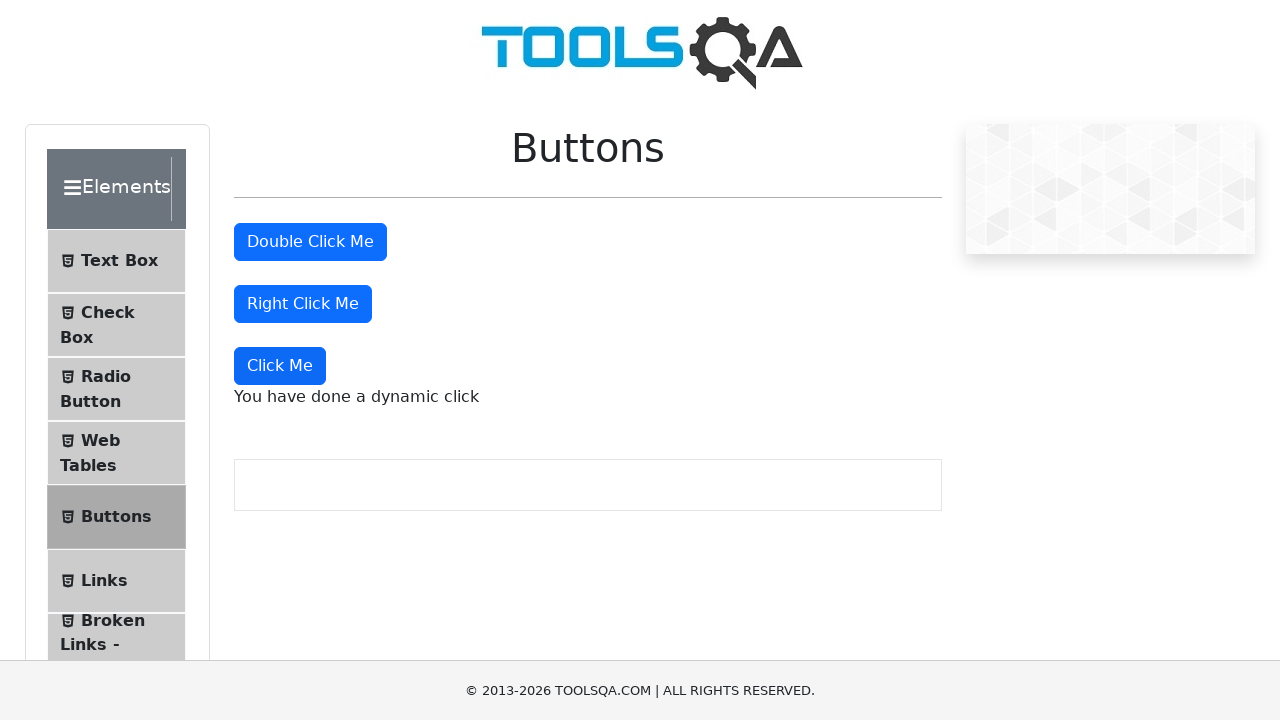

Dynamic click message element appeared
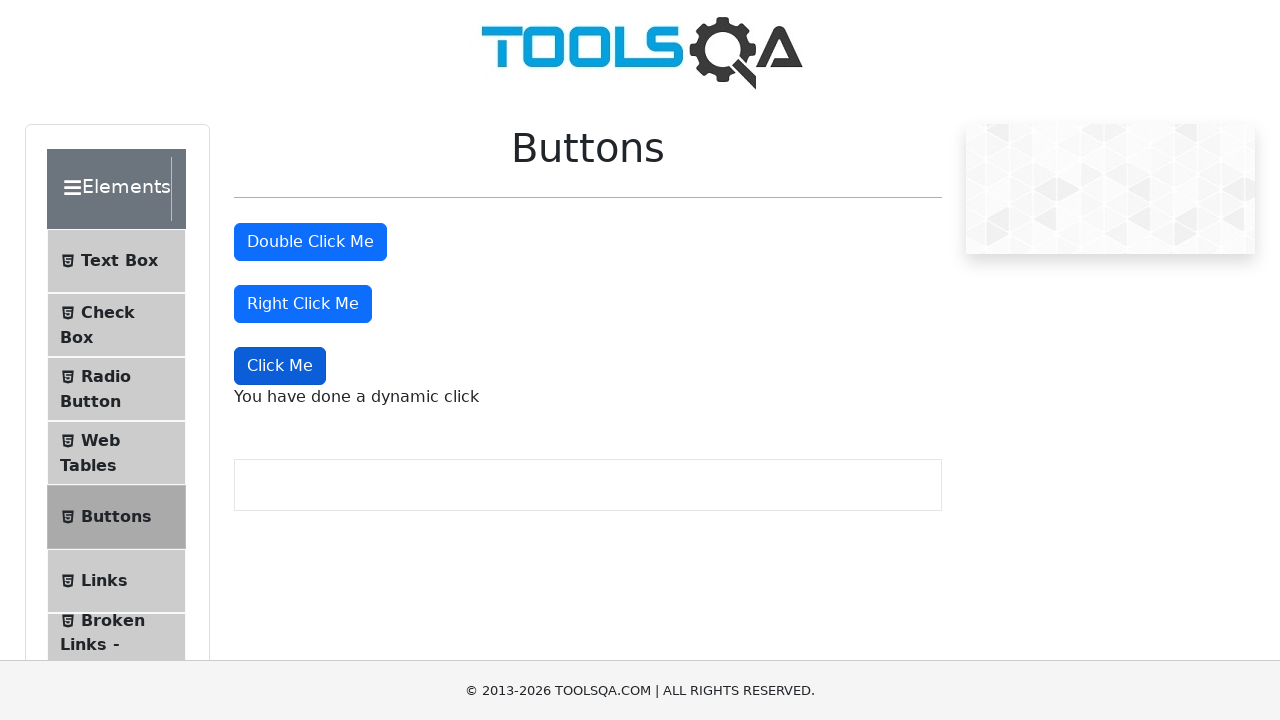

Retrieved dynamic message text: 'You have done a dynamic click'
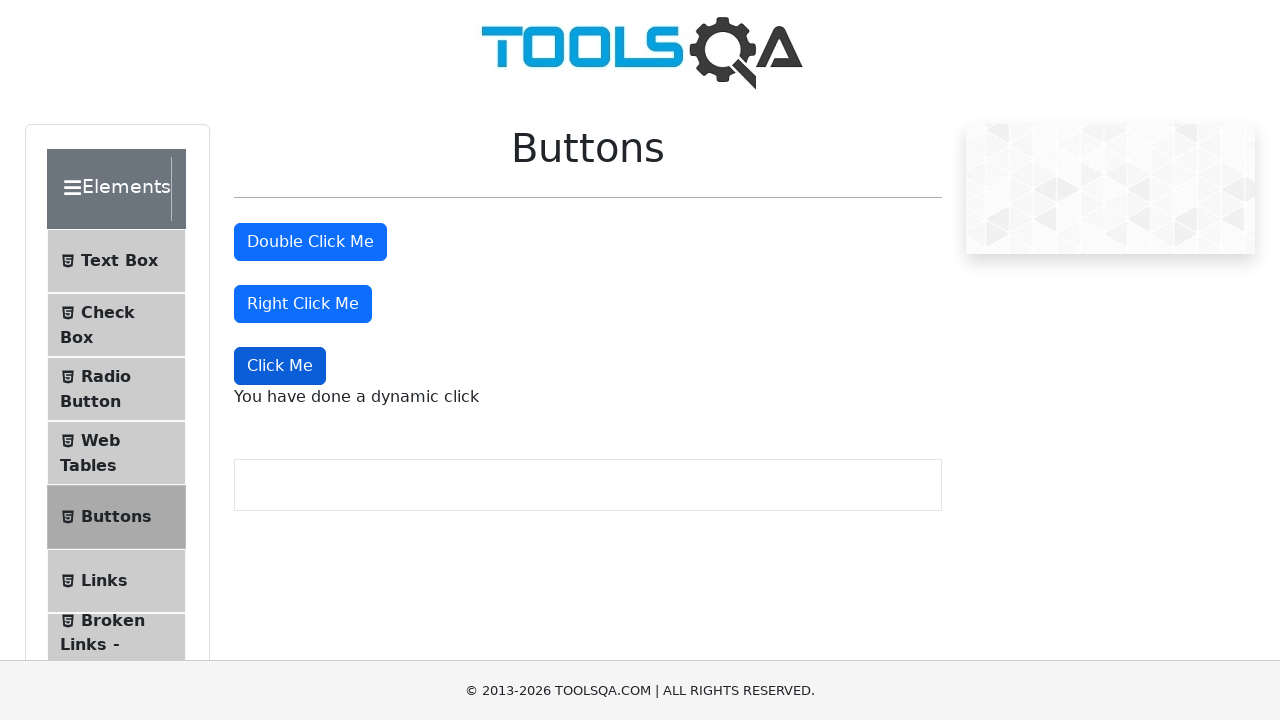

Verified dynamic click message contains expected text
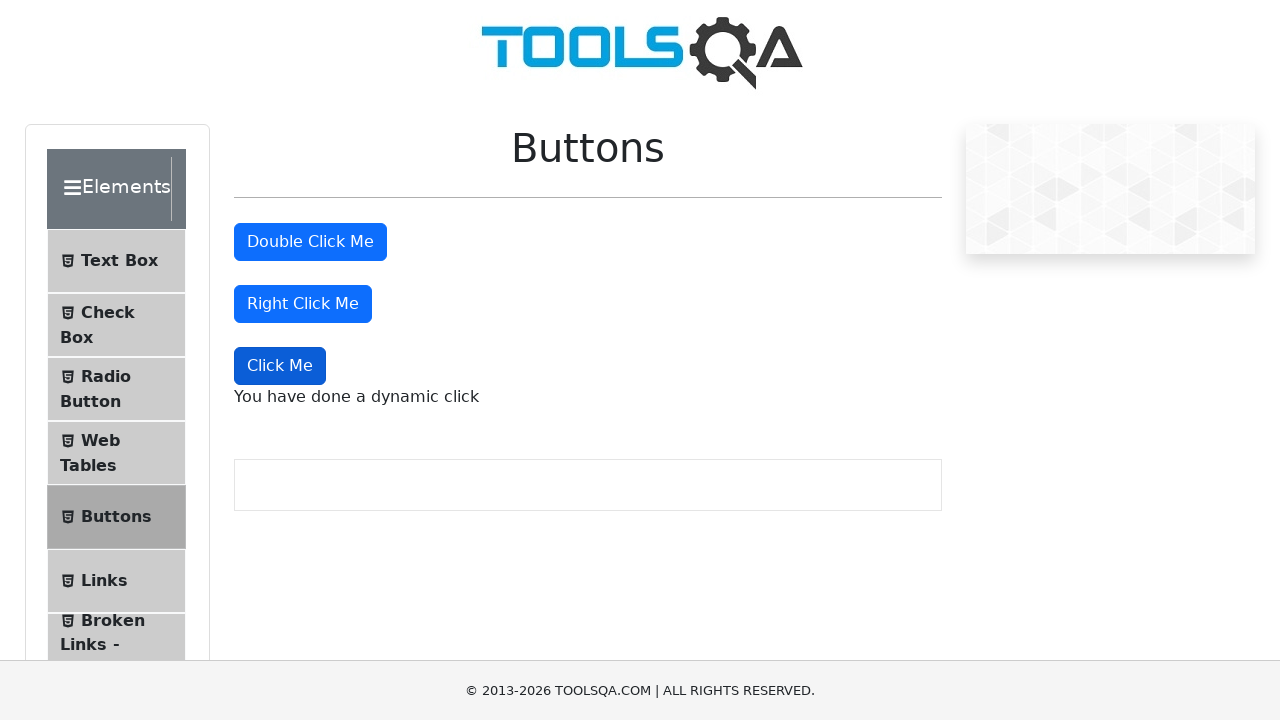

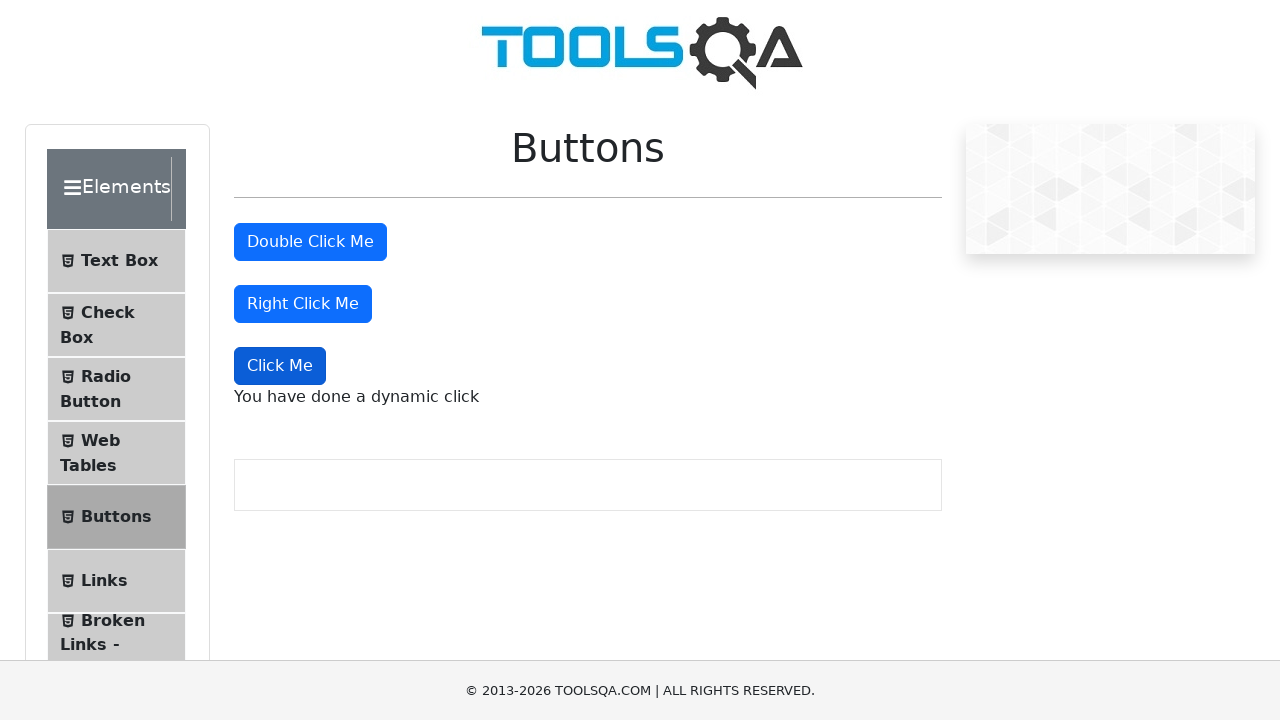